Tests window handling functionality by clicking a link that opens a new window, verifying content in both windows, and switching between them

Starting URL: https://the-internet.herokuapp.com/windows

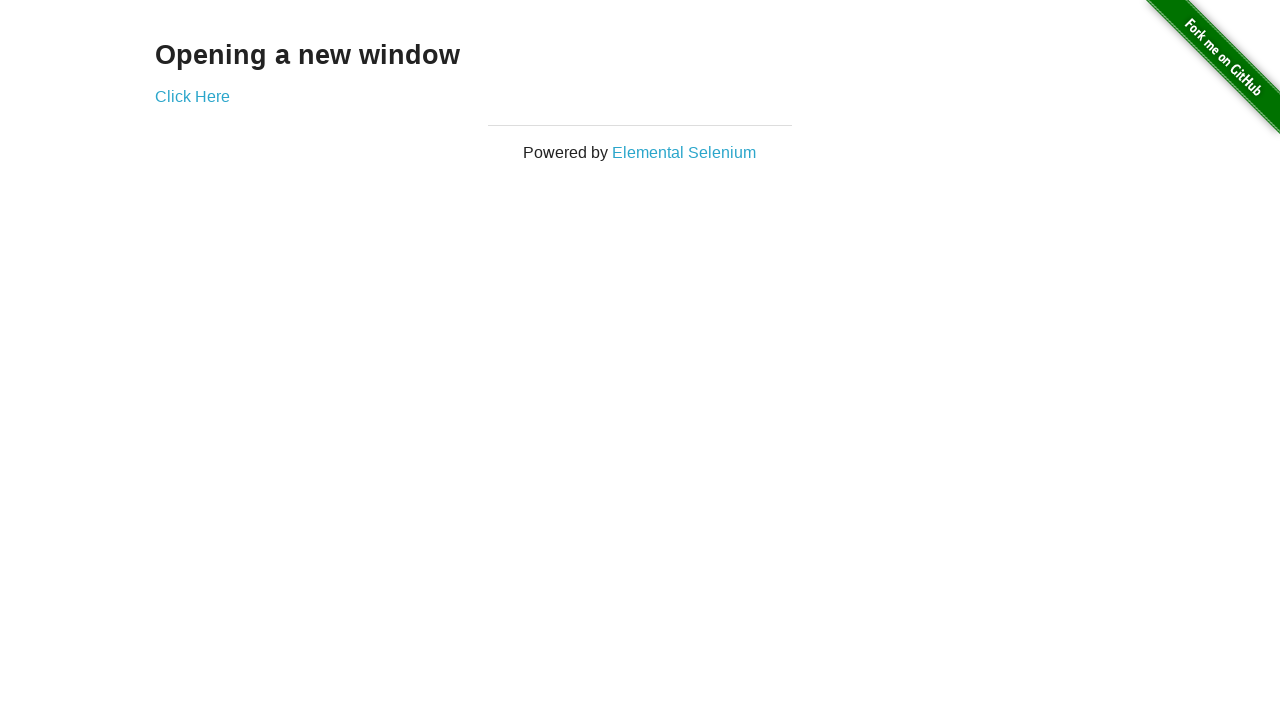

Verified text 'Opening a new window' is displayed on the page
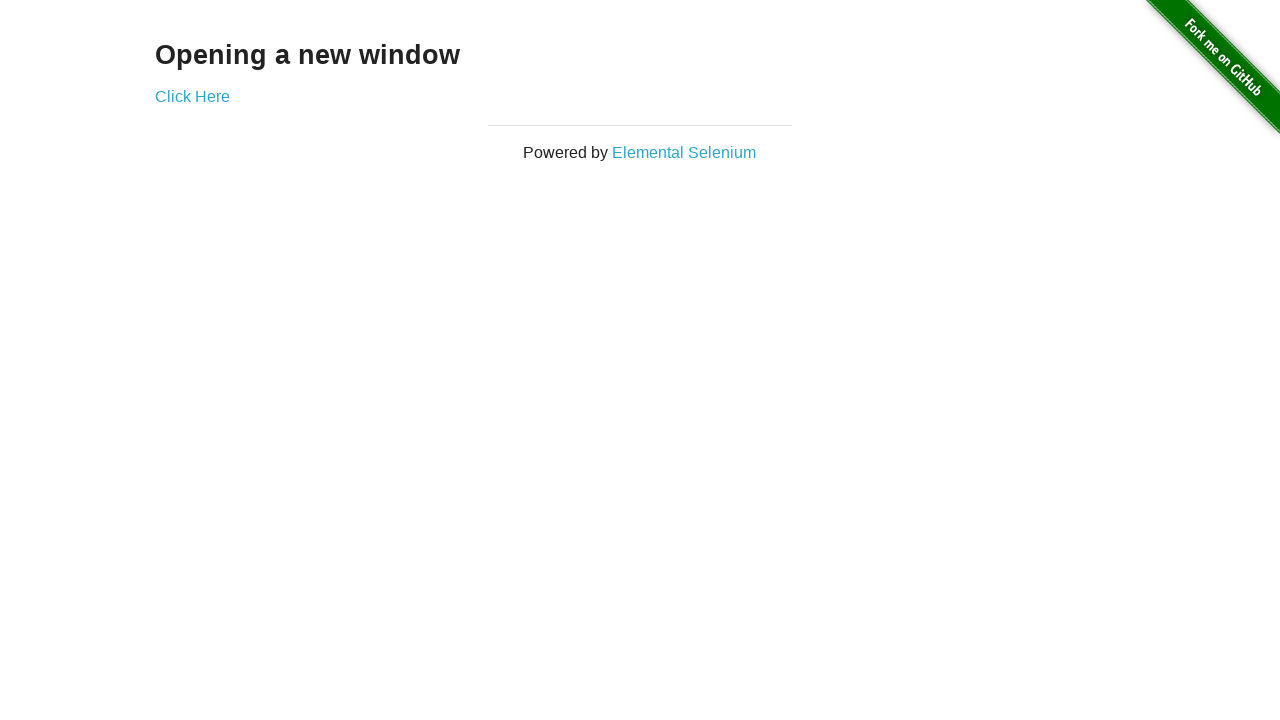

Verified page title contains 'The Internet'
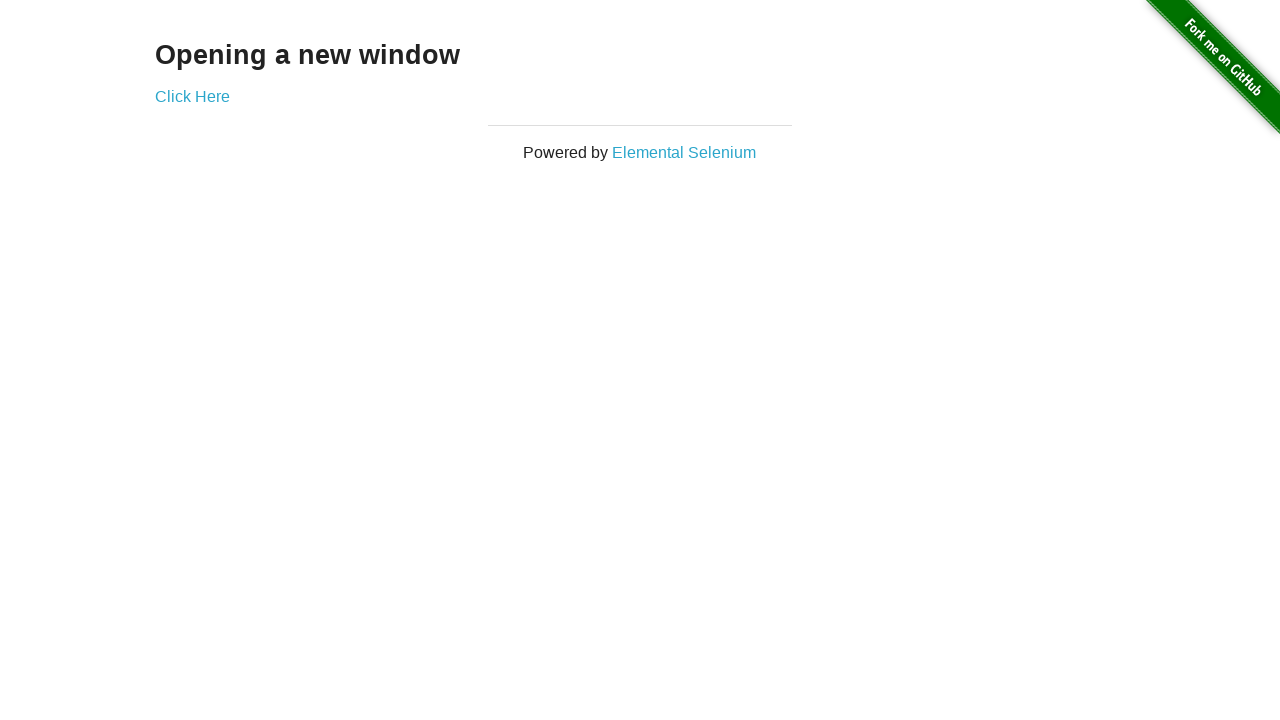

Clicked 'Click Here' link which opened a new window at (192, 96) on text='Click Here'
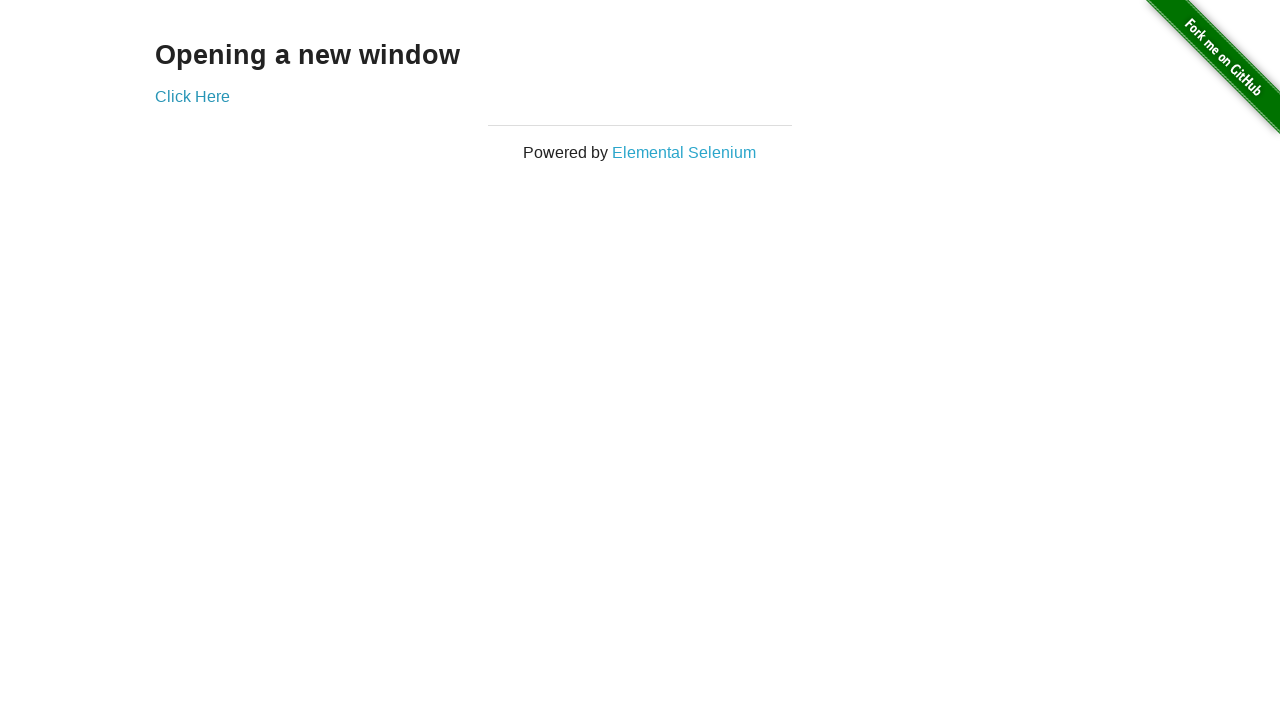

Verified new window title is 'New Window'
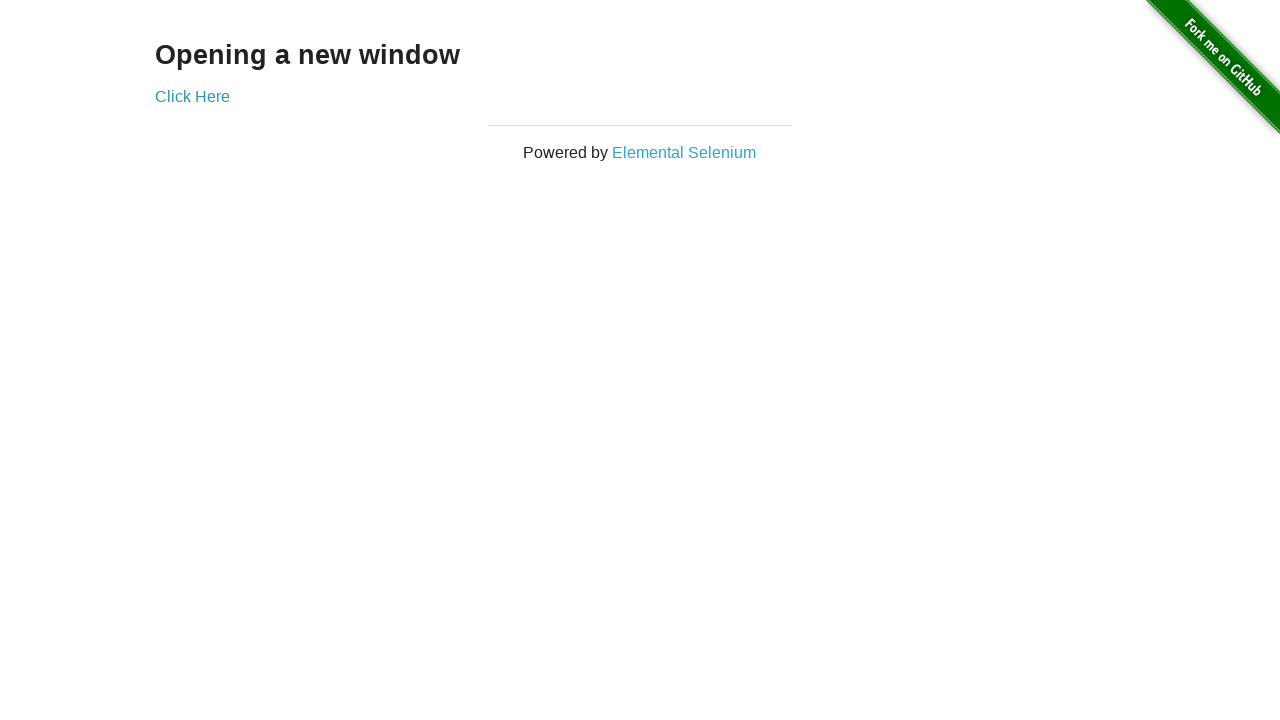

Verified 'New Window' heading is visible in the new window
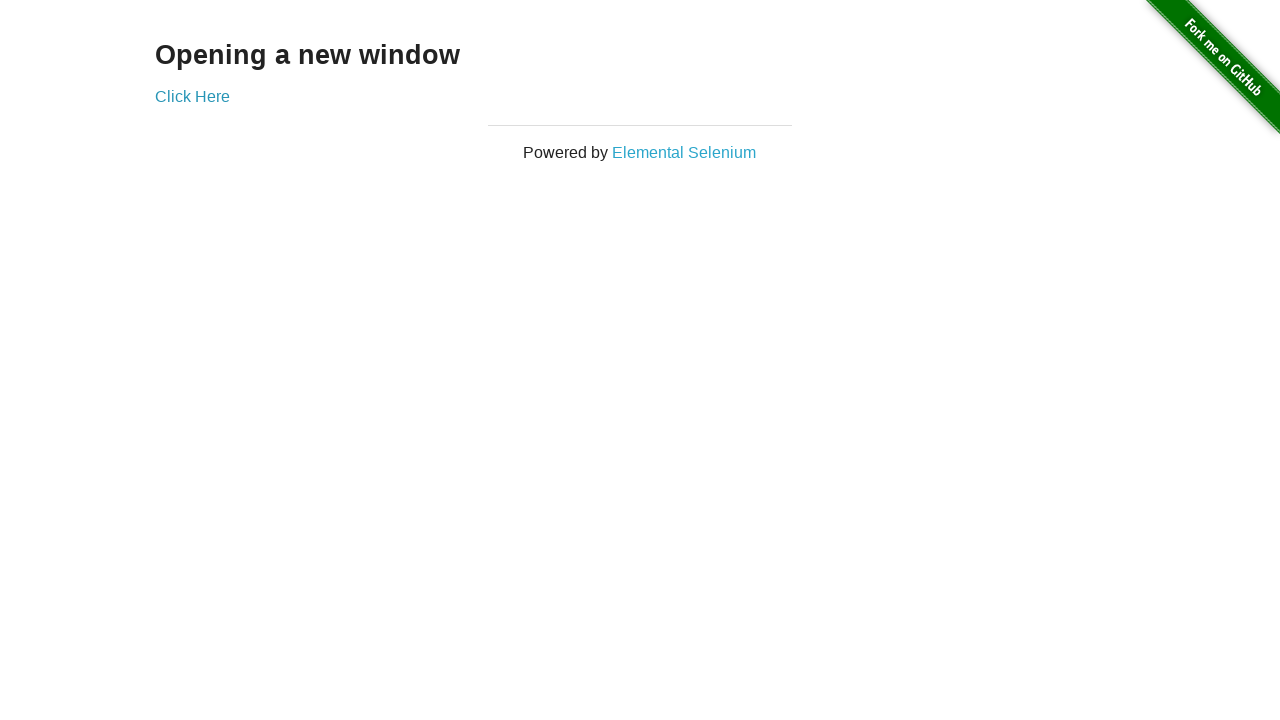

Verified original window title is 'The Internet'
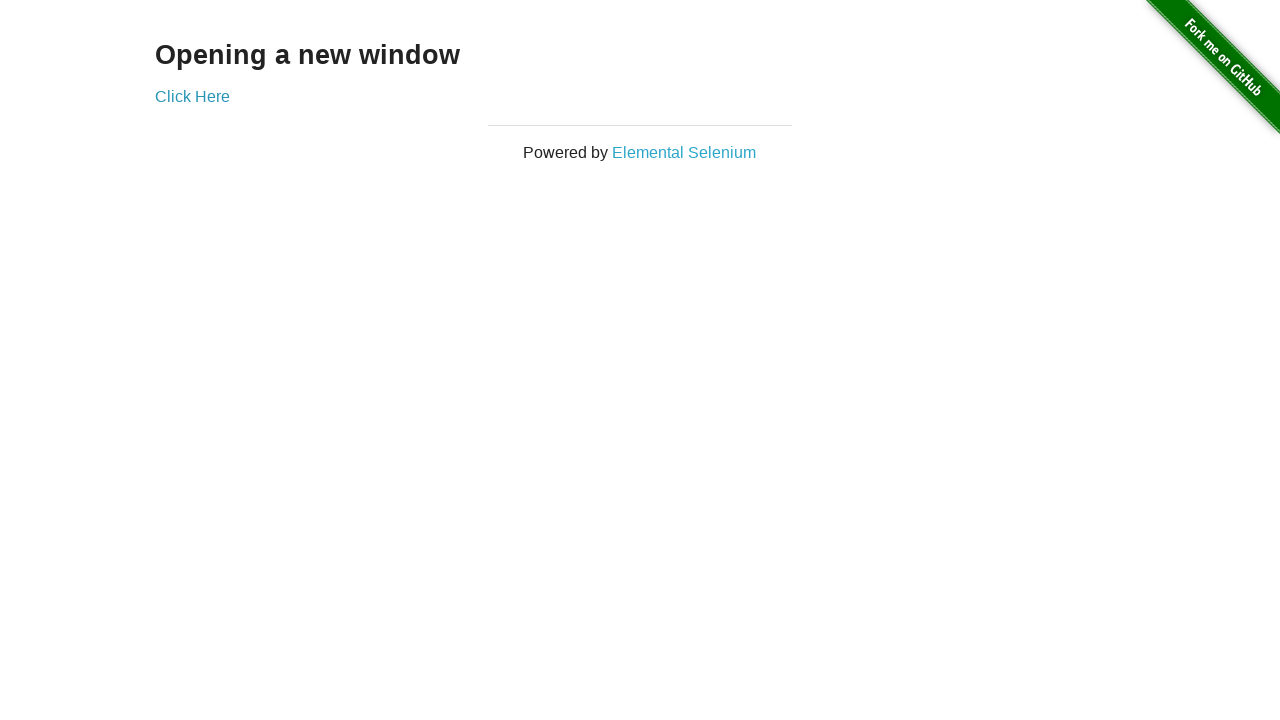

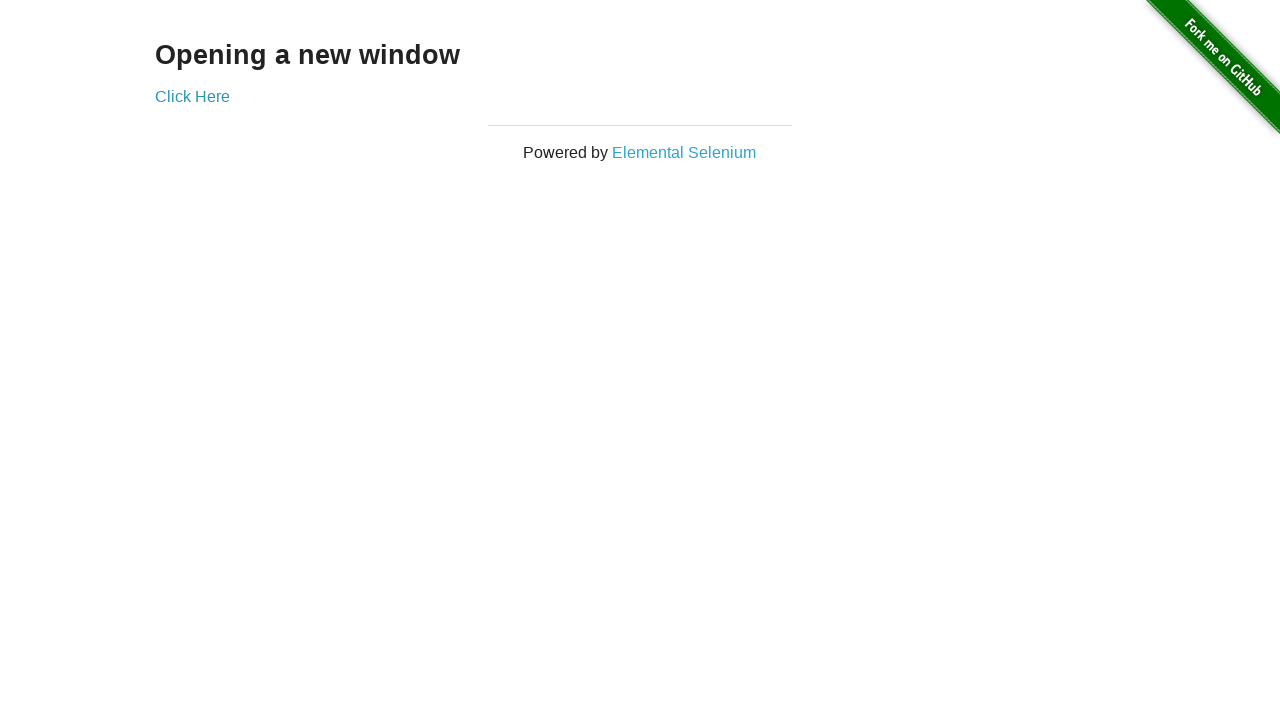